Tests adding a todo item and marking it as complete by clicking the checkbox

Starting URL: https://todomvc.com/examples/knockoutjs/

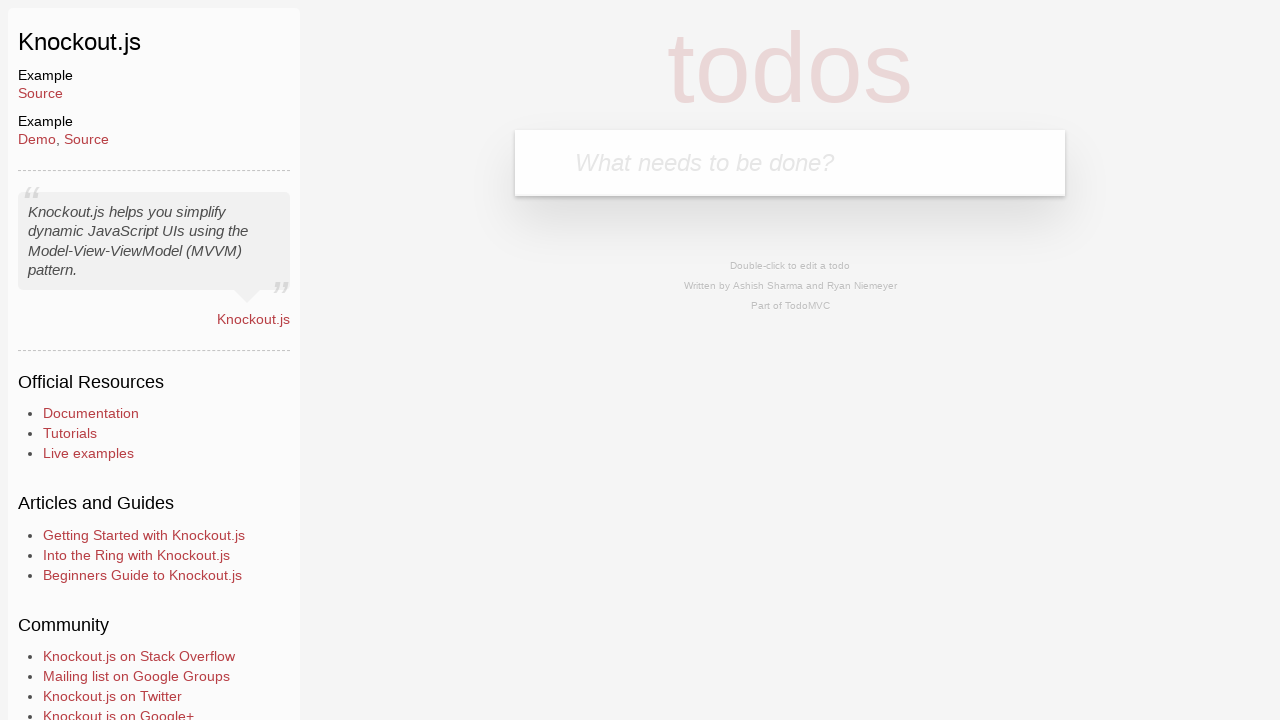

Filled new todo input field with 'New Todo Item' on .new-todo
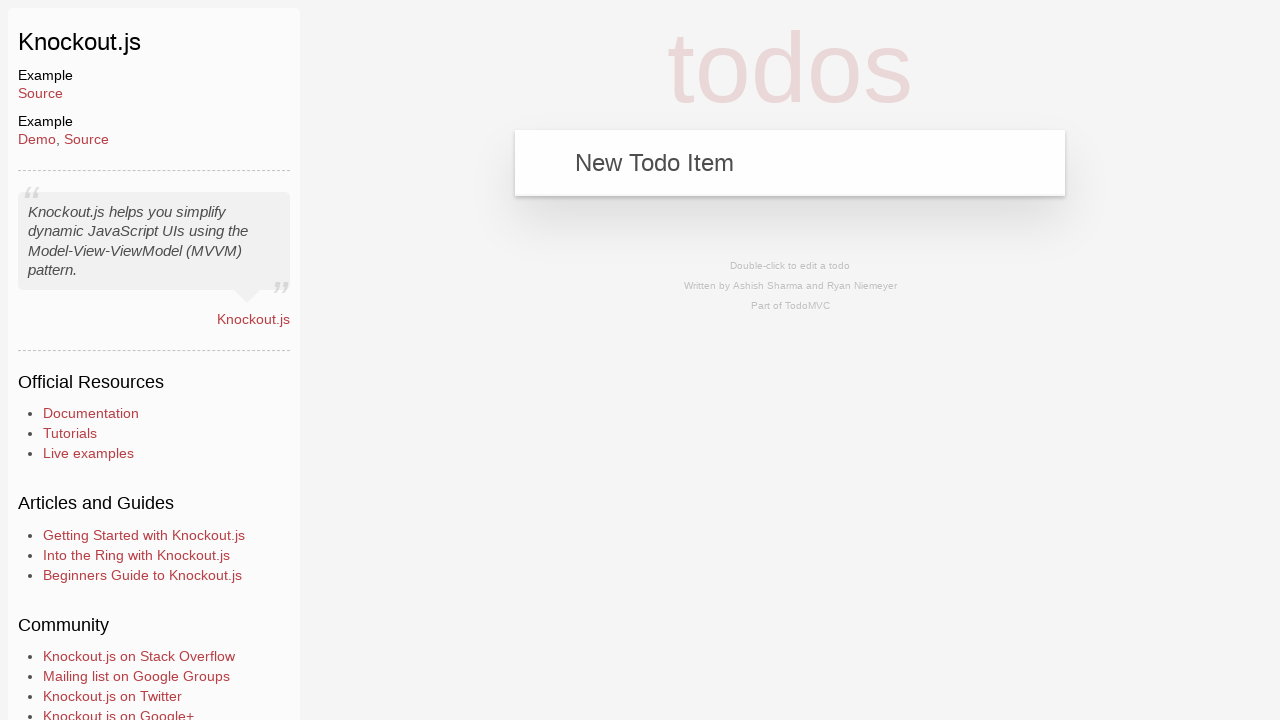

Pressed Enter to add the todo item on .new-todo
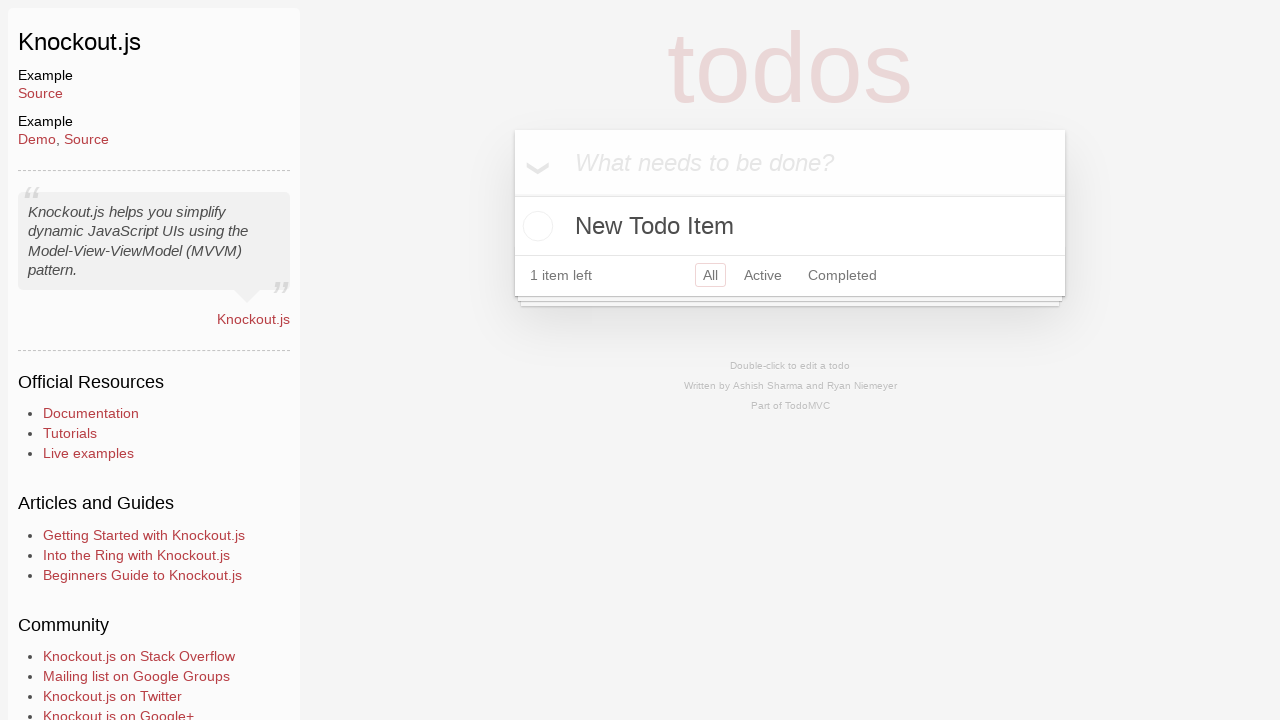

Clicked checkbox to mark todo item as complete at (535, 226) on .toggle
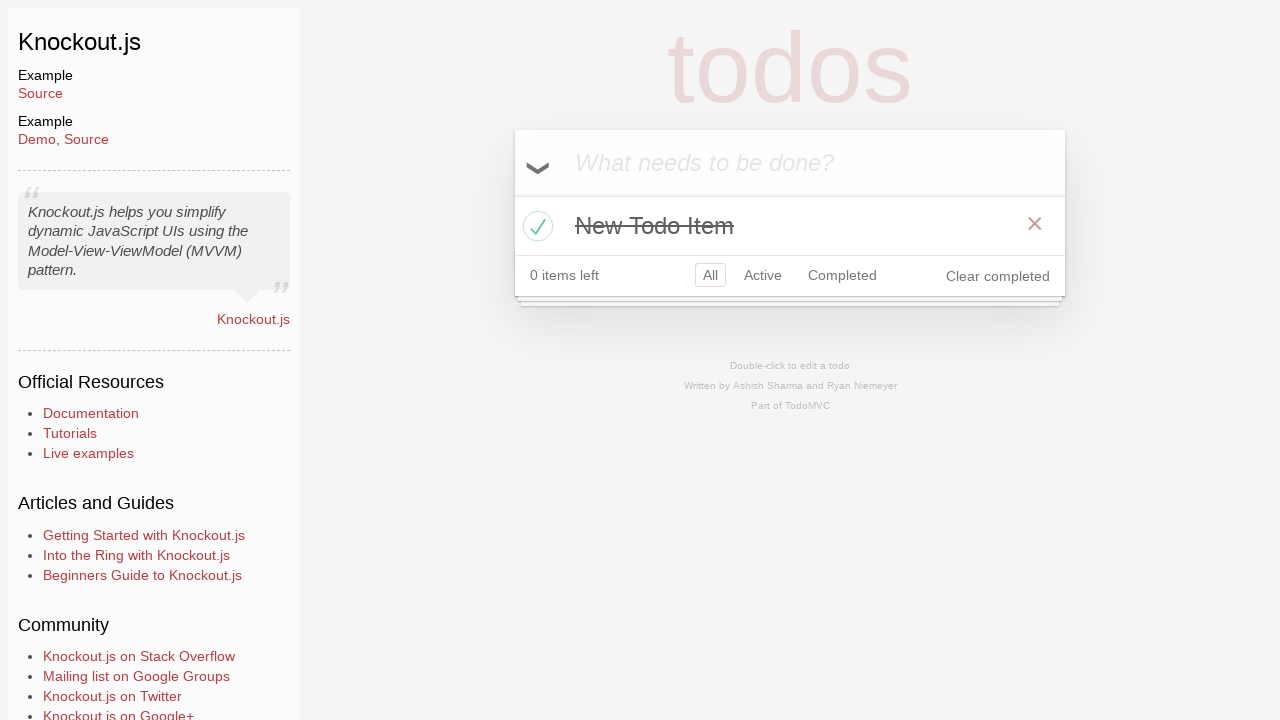

Verified todo item is marked as completed
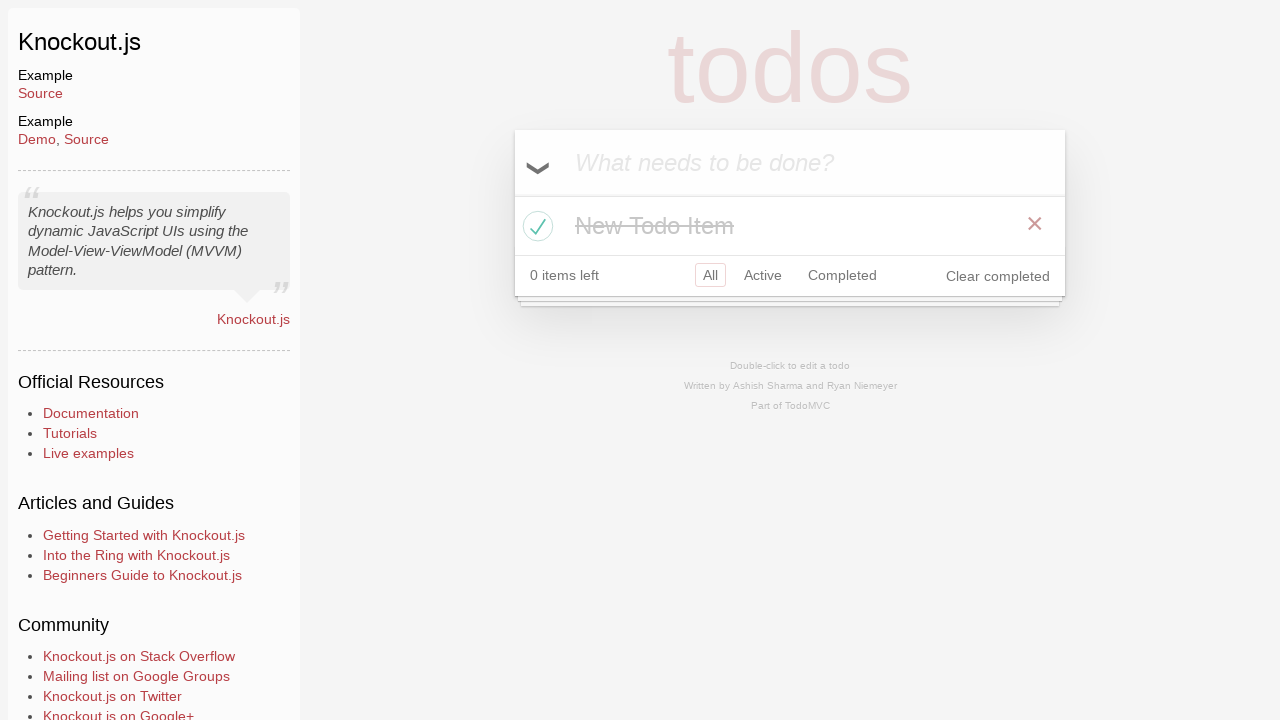

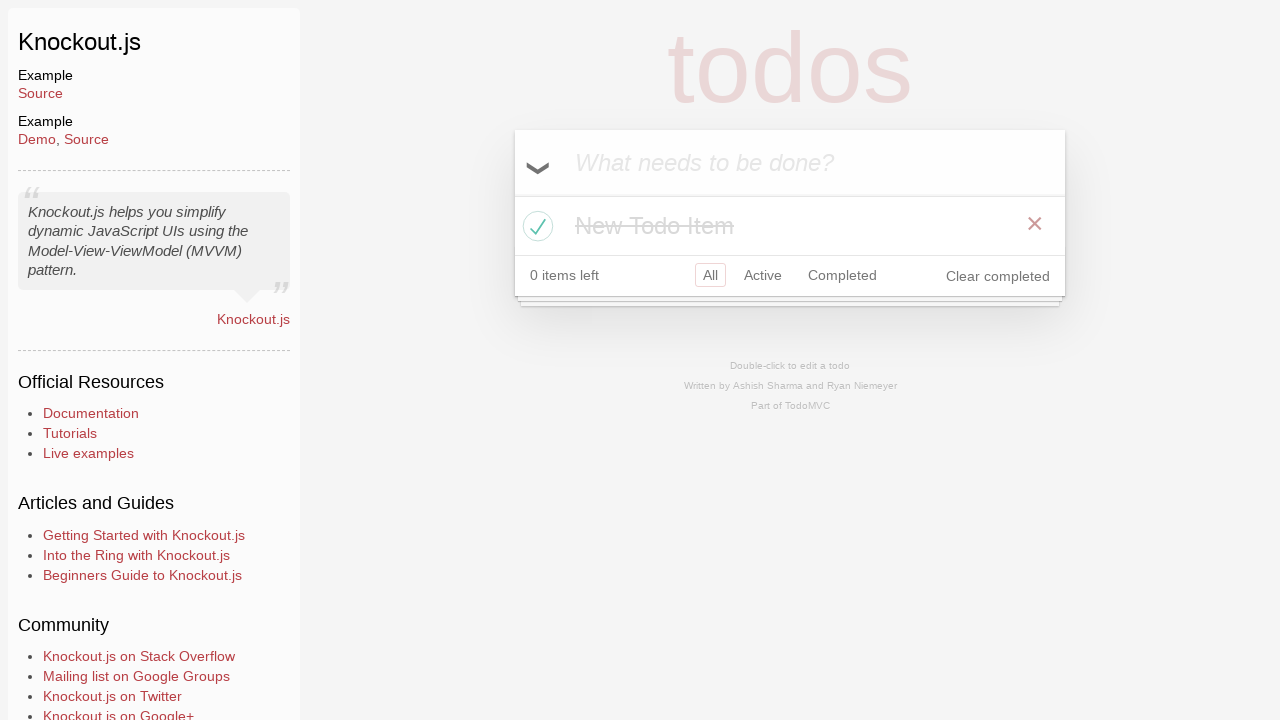